Tests JavaScript alert, confirm, and prompt dialogs by clicking trigger buttons, interacting with the dialogs (accepting them and entering text), and verifying the expected messages and results.

Starting URL: https://the-internet.herokuapp.com/javascript_alerts

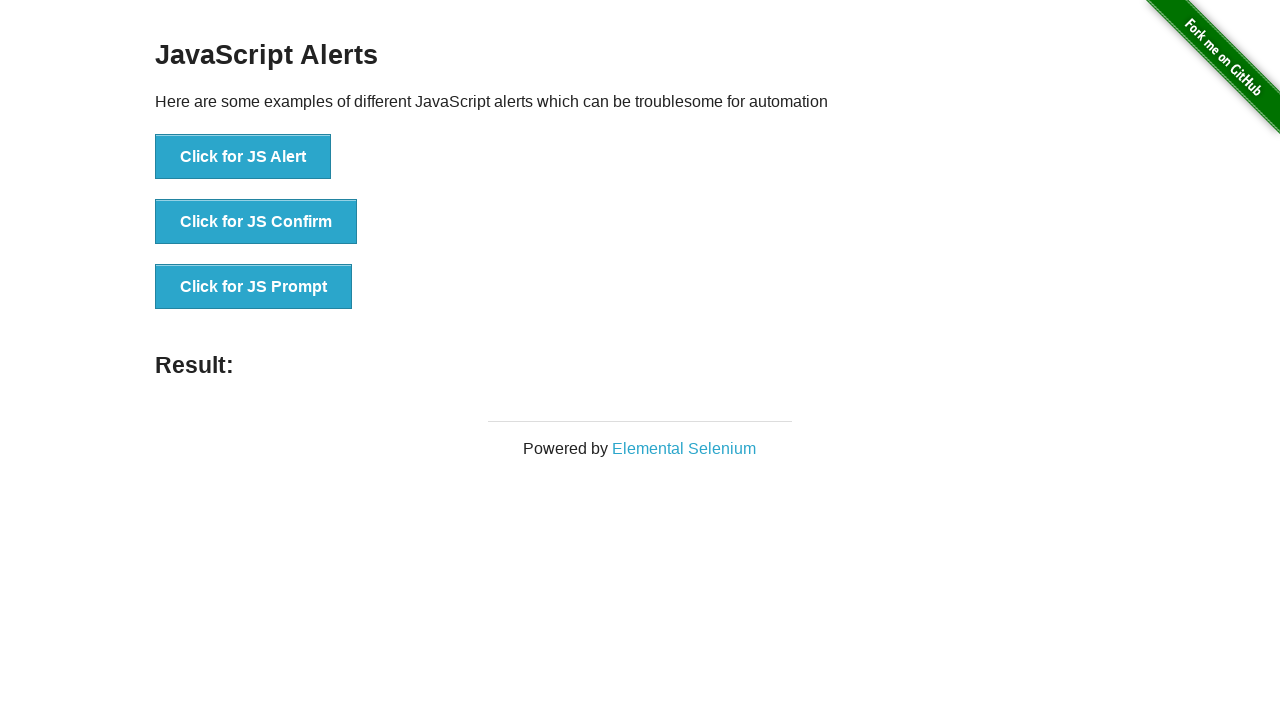

Set up dialog handler to accept JS alert
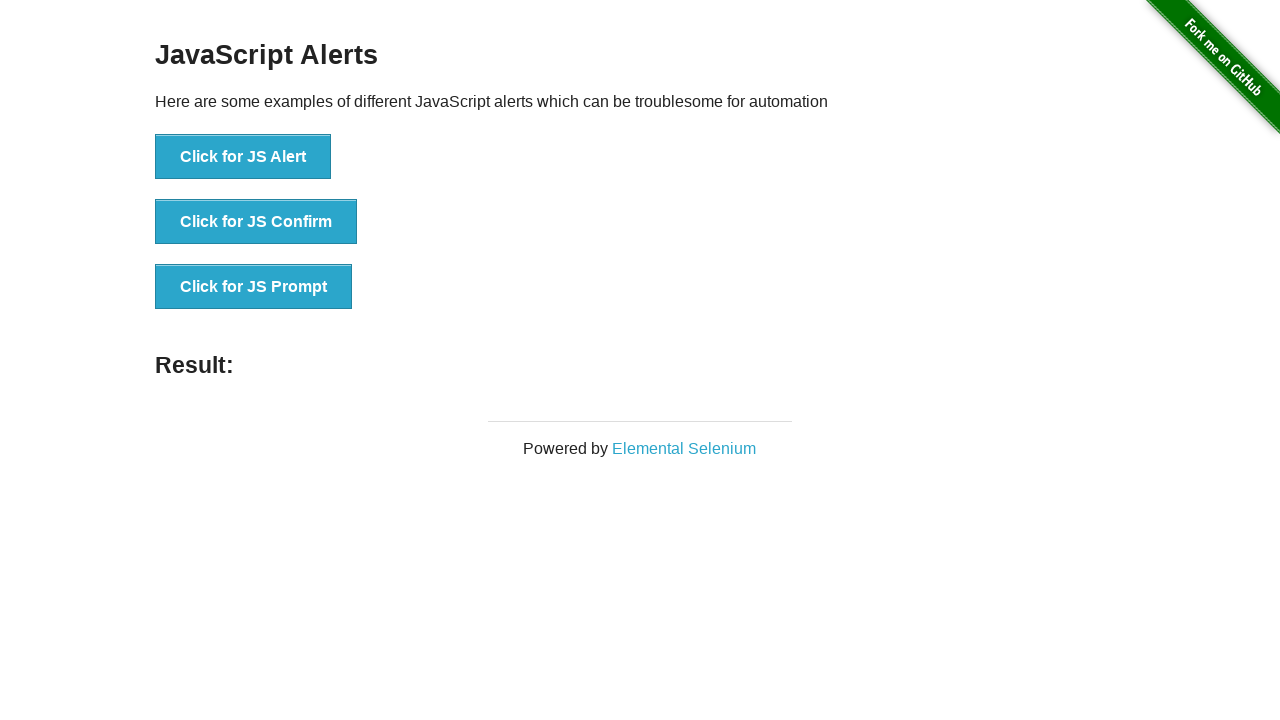

Clicked JS alert button at (243, 157) on button[onclick='jsAlert()']
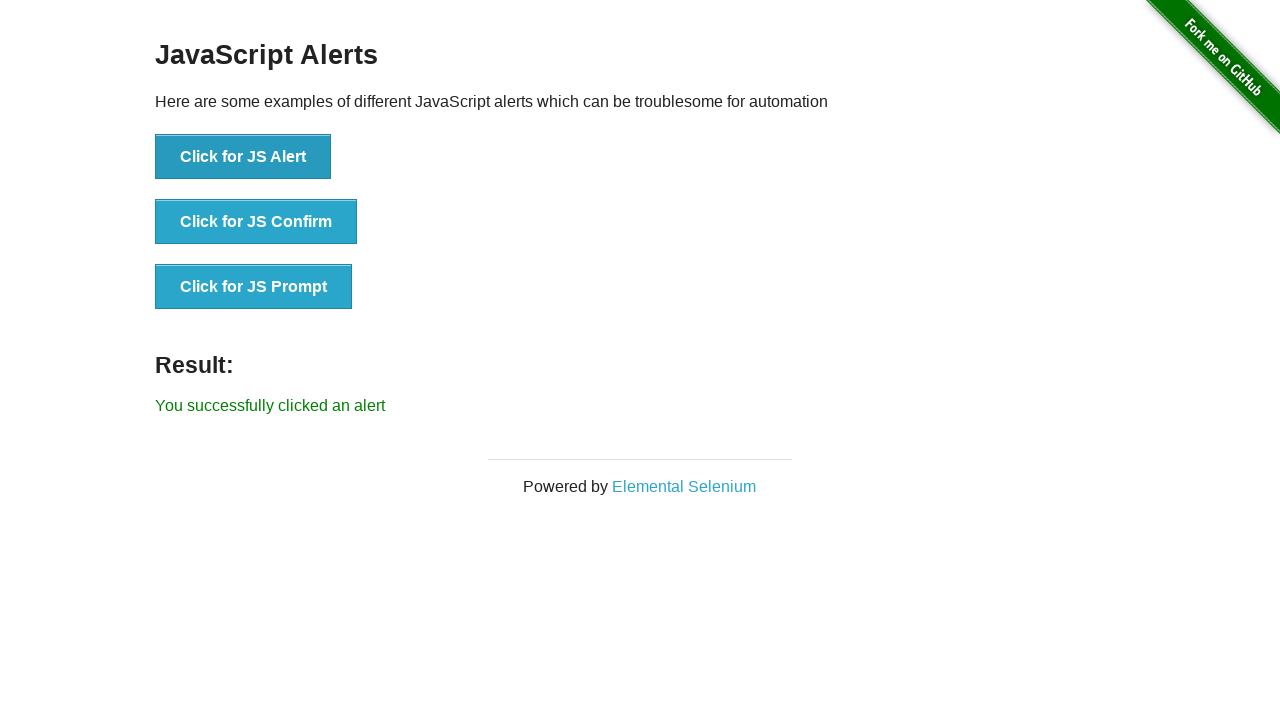

Verified alert result message displayed
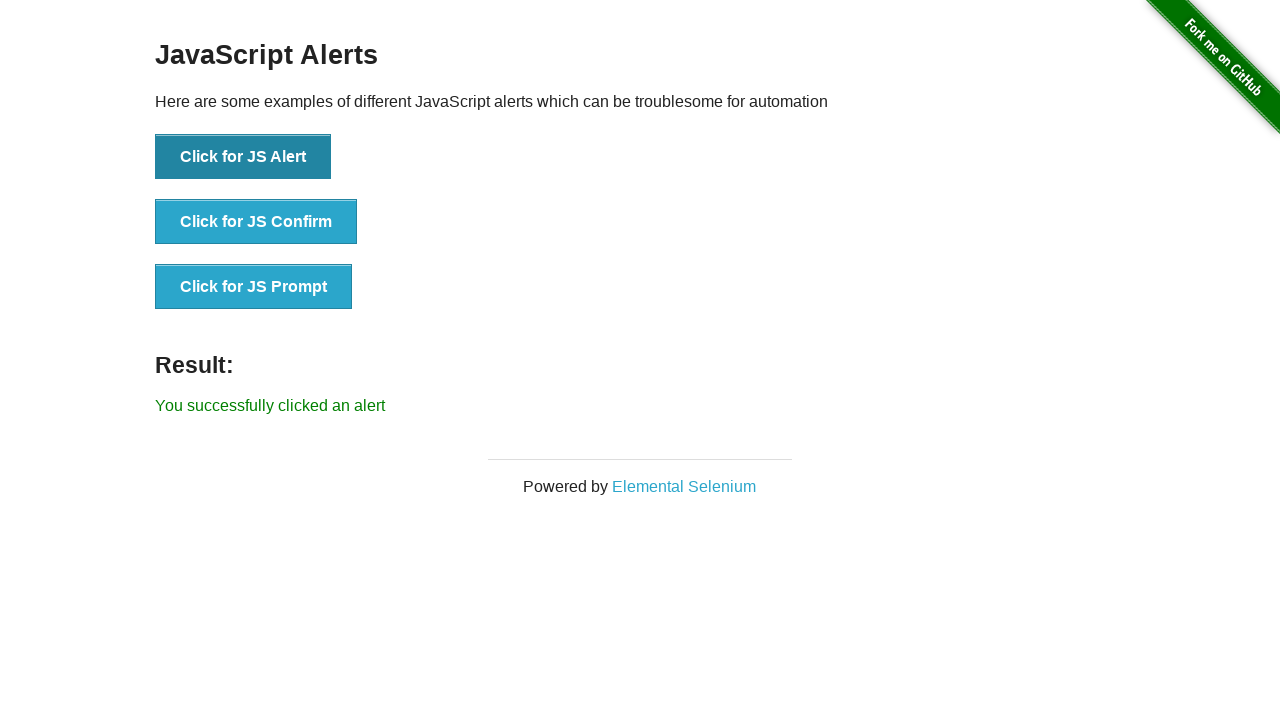

Set up dialog handler to accept JS confirm
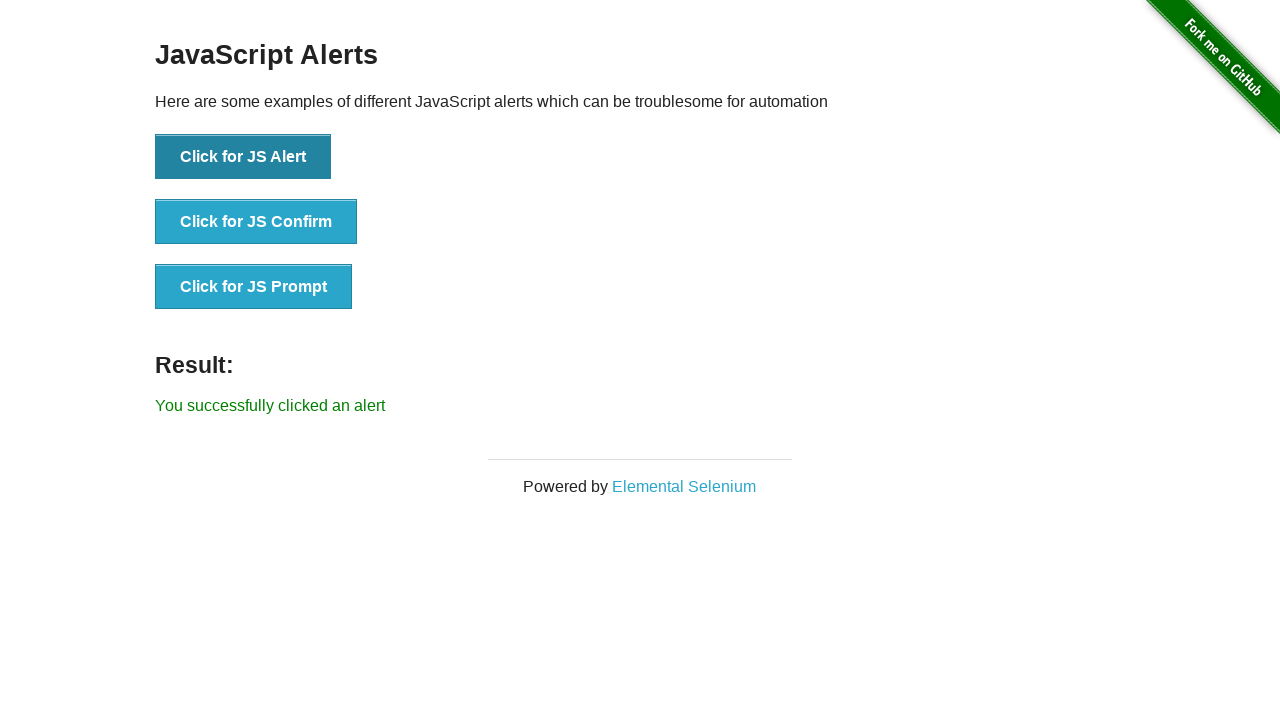

Clicked JS confirm button at (256, 222) on button[onclick='jsConfirm()']
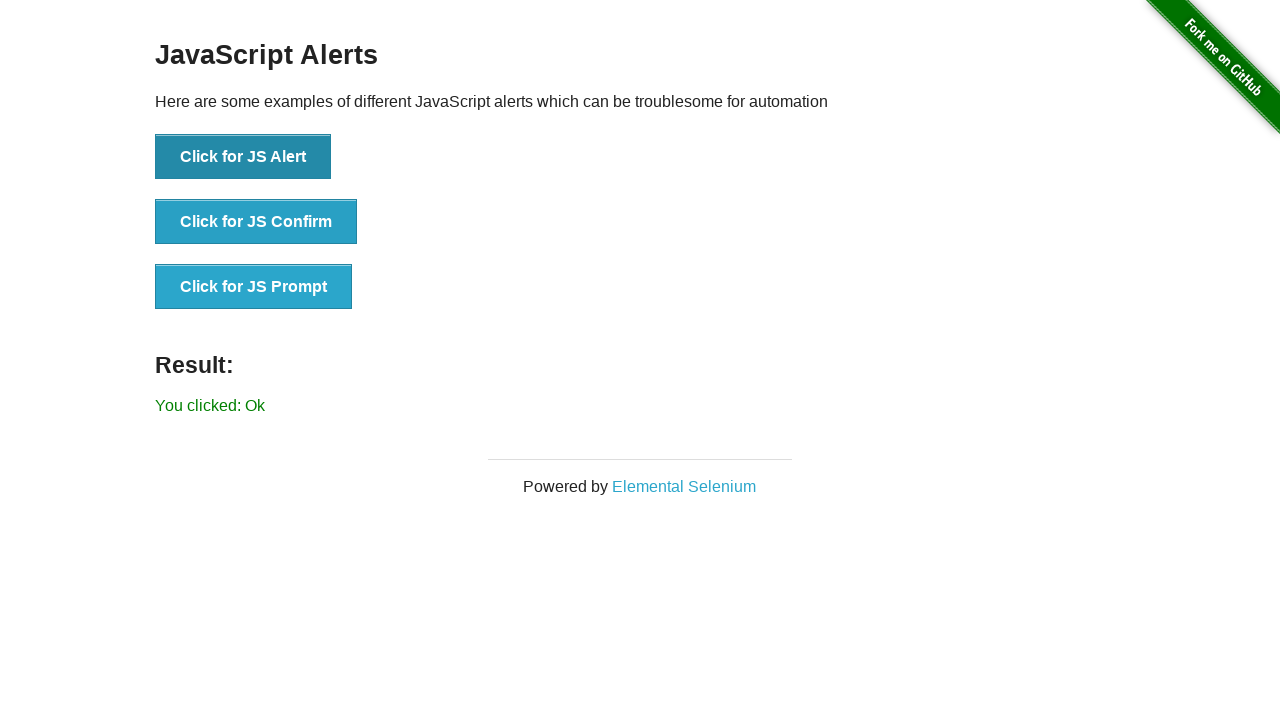

Verified confirm result shows 'Ok'
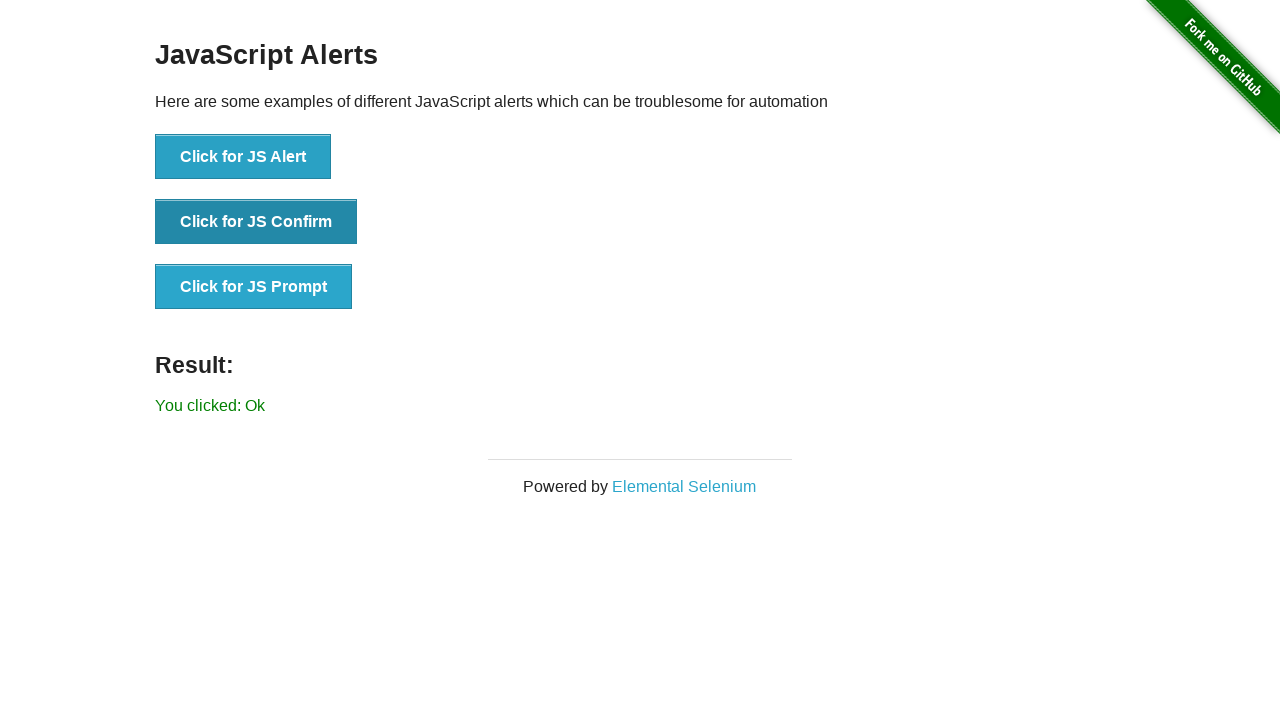

Set up dialog handler to enter text in JS prompt
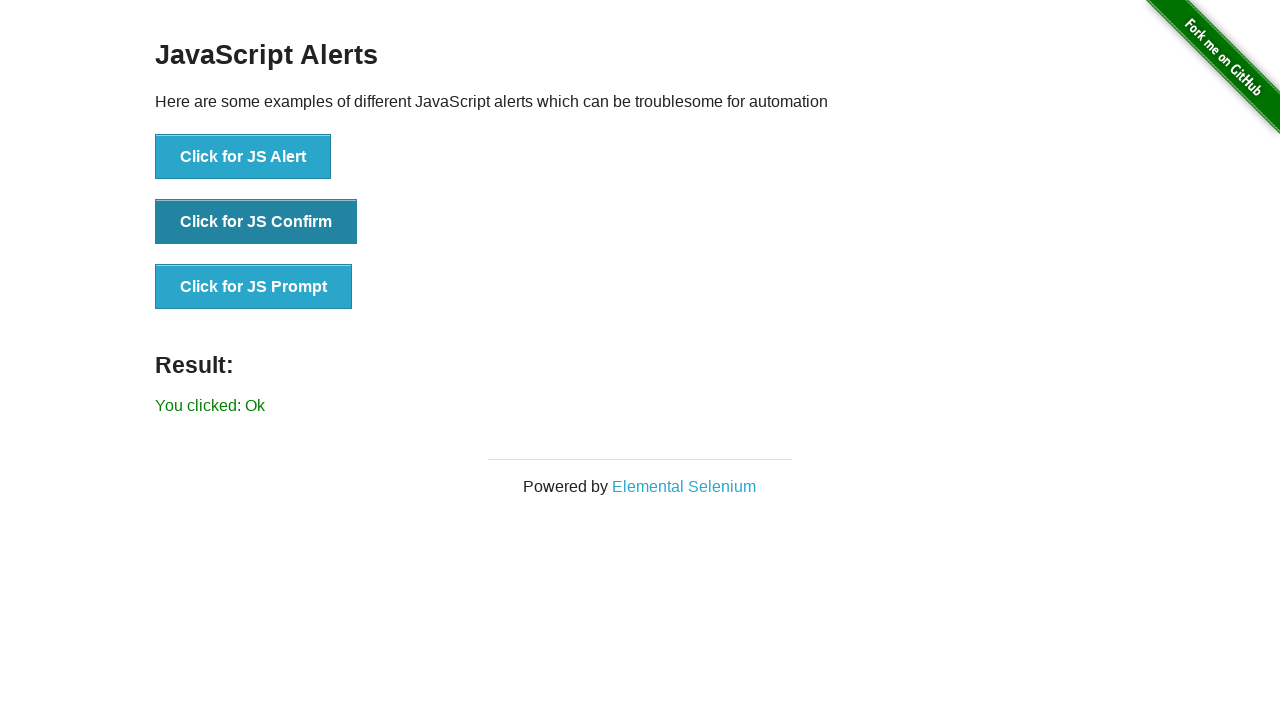

Clicked JS prompt button at (254, 287) on button[onclick='jsPrompt()']
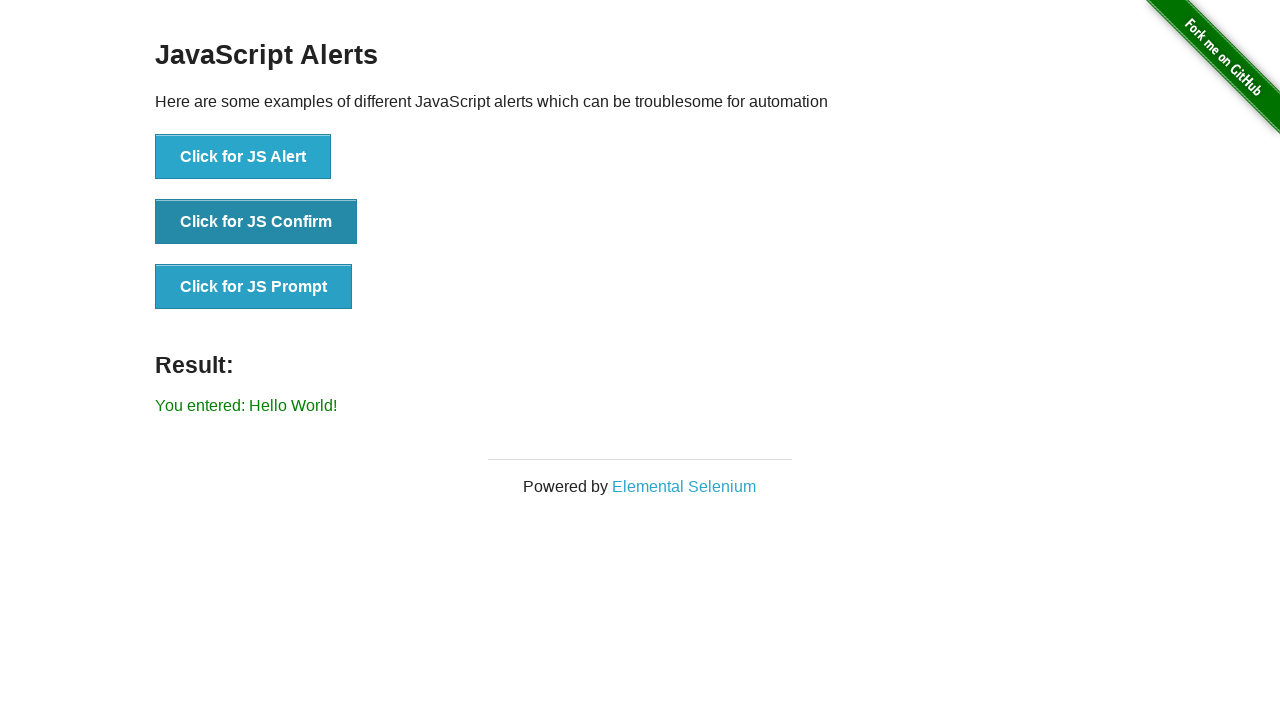

Verified prompt result contains entered text 'Hello World!'
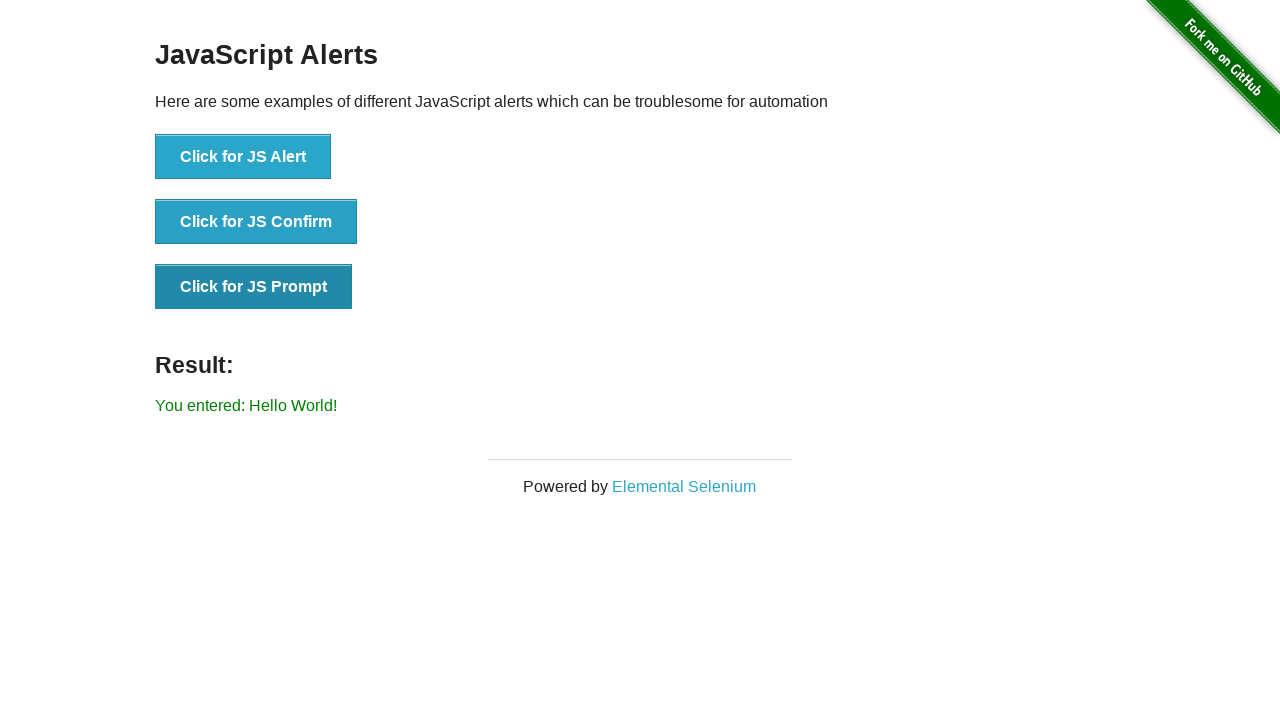

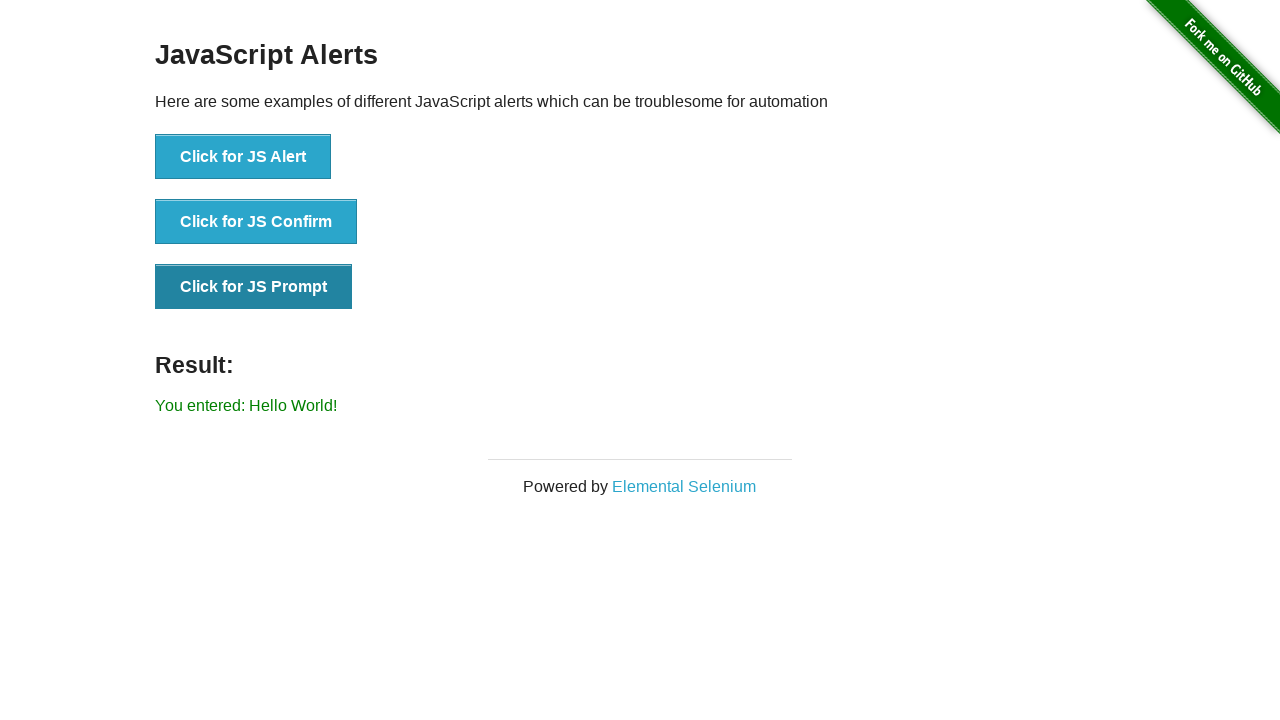